Tests tab/link functionality by locating a link element with id 'opentab', extracting its href URL, and navigating to that destination URL.

Starting URL: https://www.rahulshettyacademy.com/AutomationPractice/

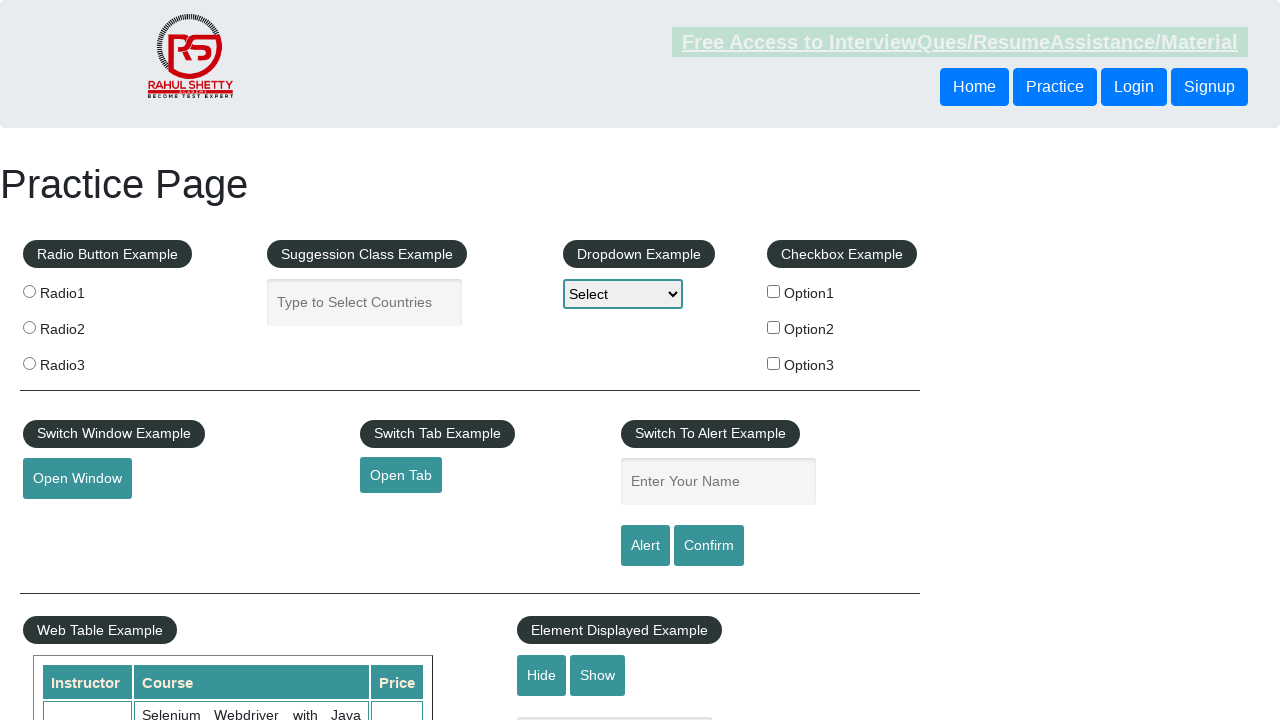

Located the 'opentab' link element
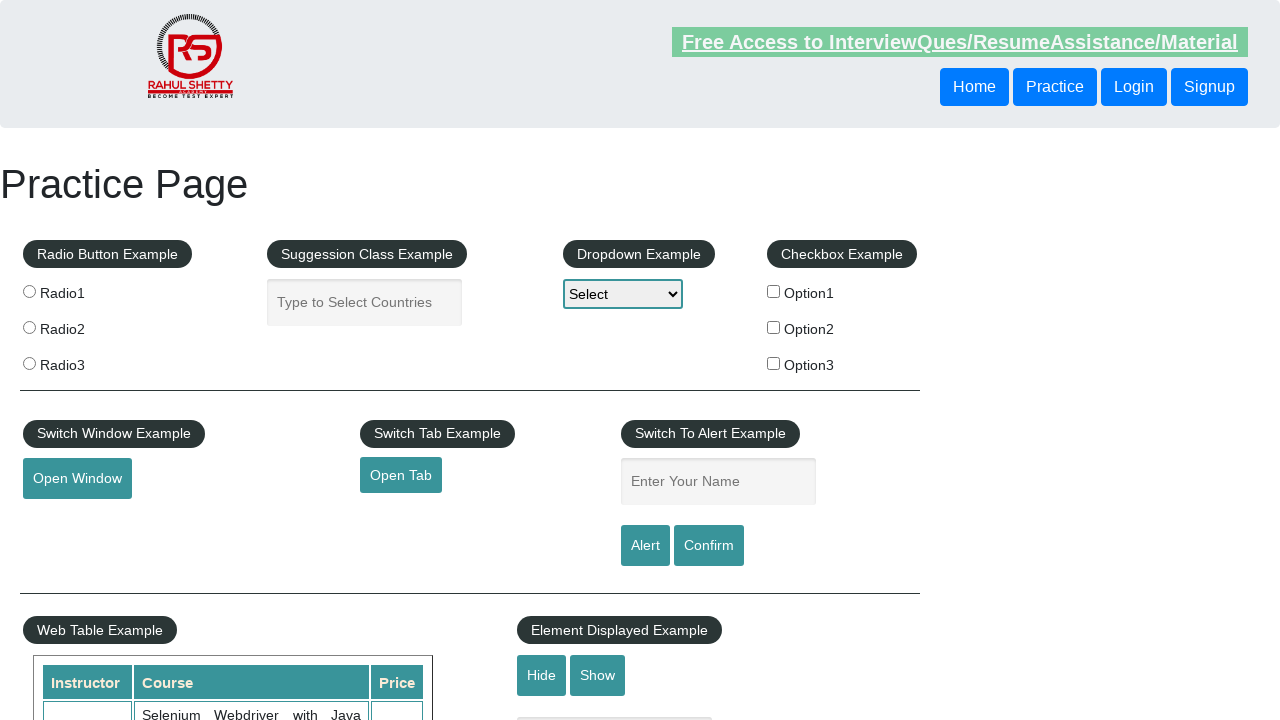

Waited for 'opentab' link to be visible
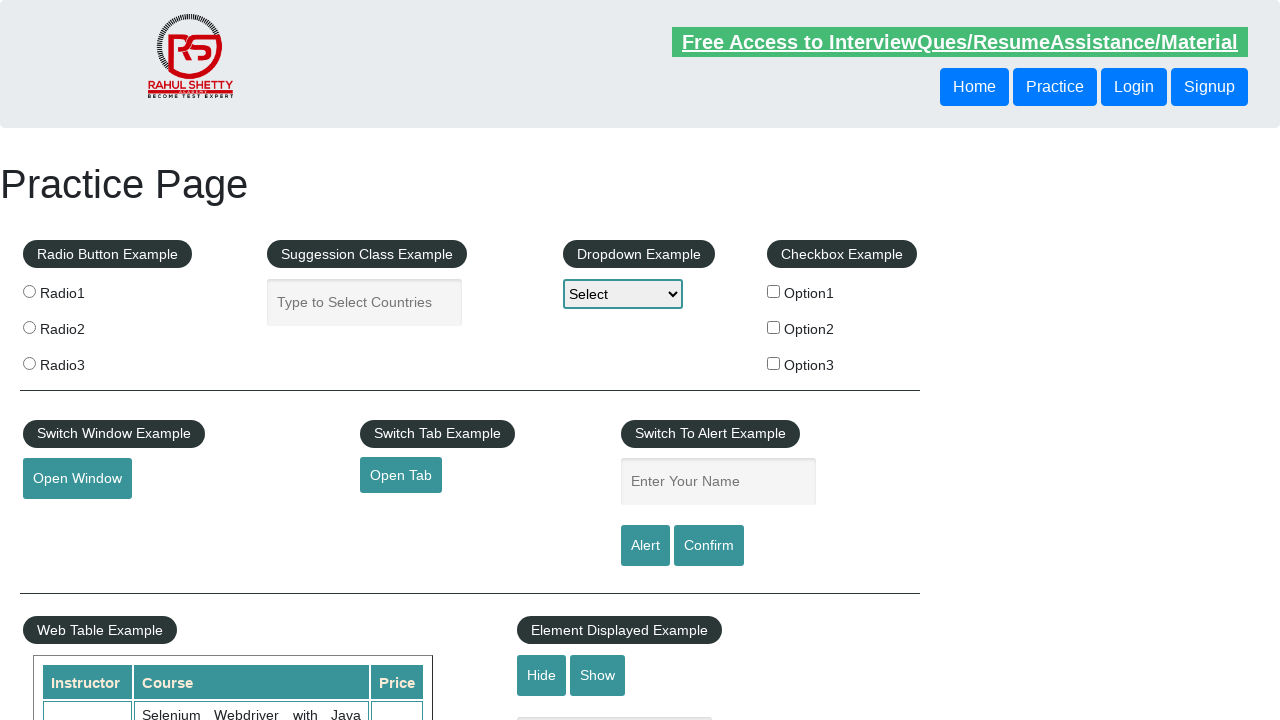

Extracted href URL from link: https://www.qaclickacademy.com
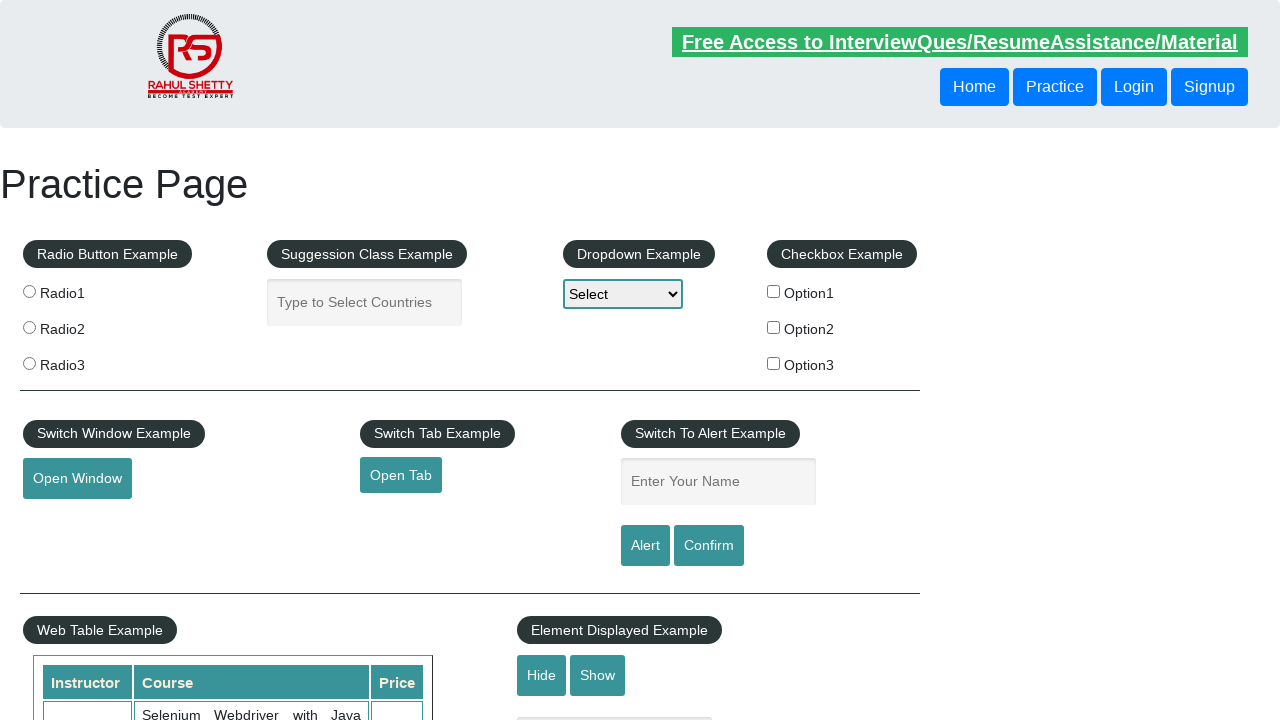

Navigated to extracted URL: https://www.qaclickacademy.com
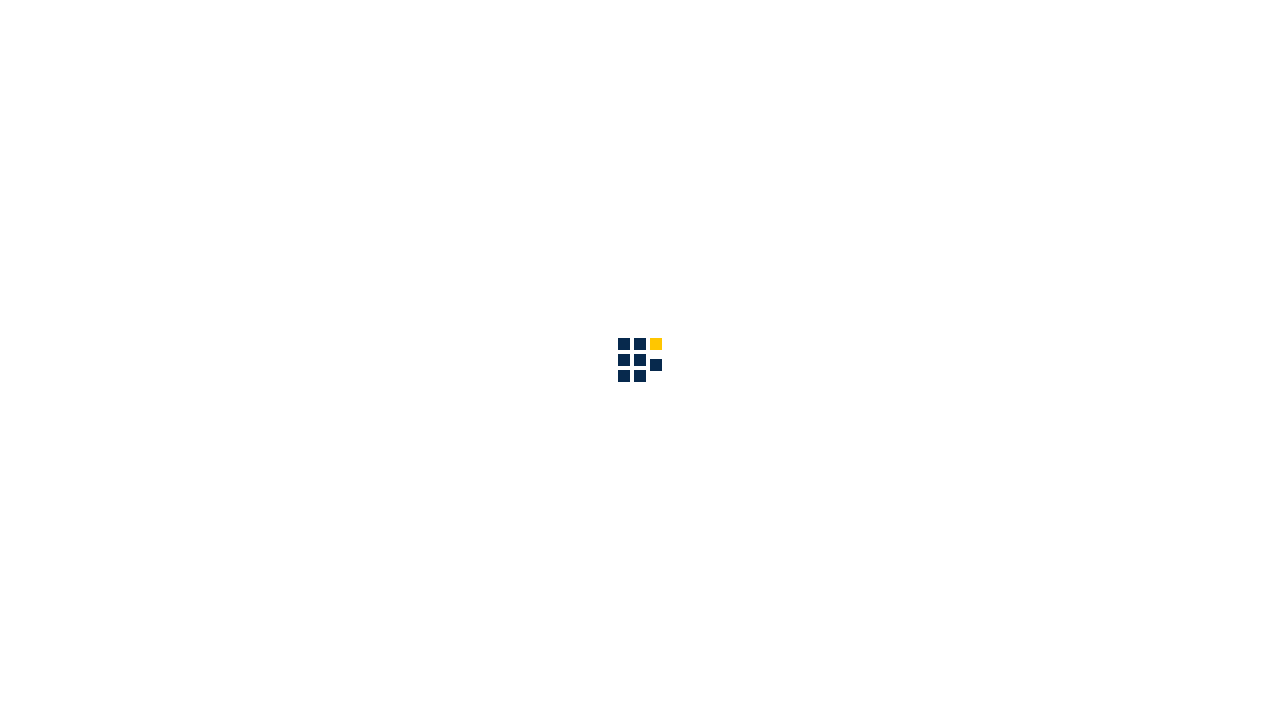

Waited for new page to finish loading (domcontentloaded)
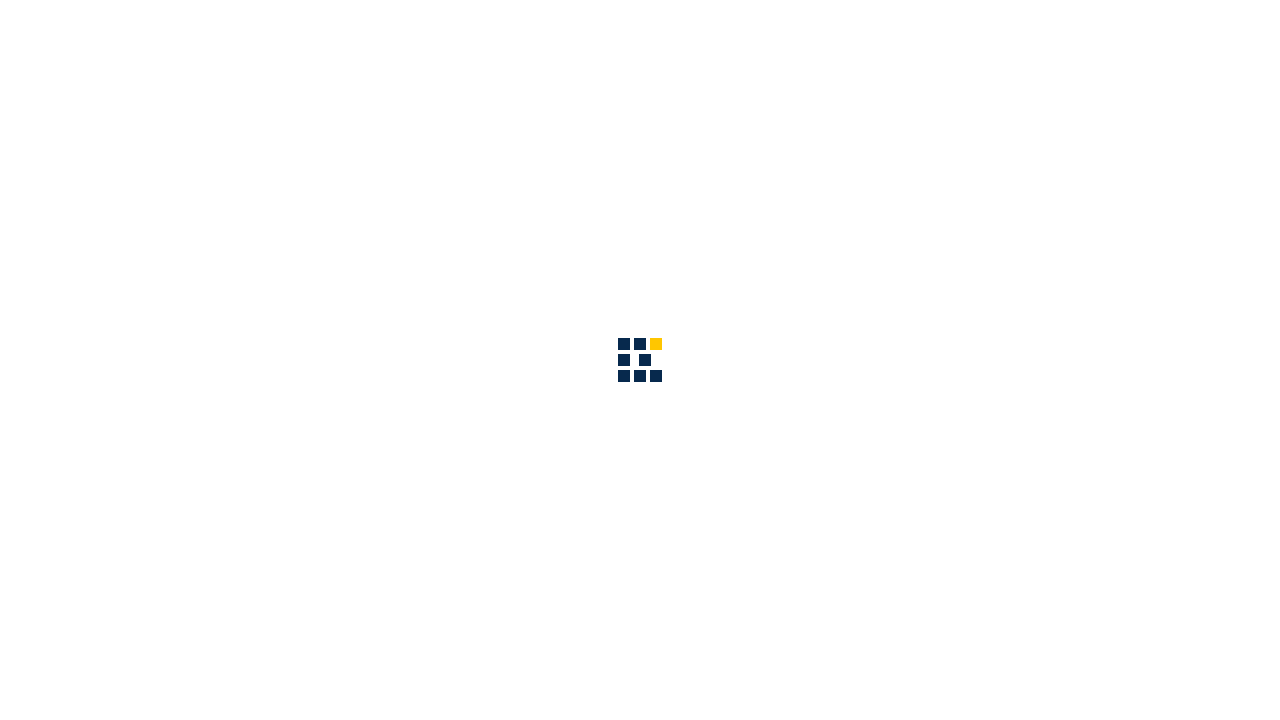

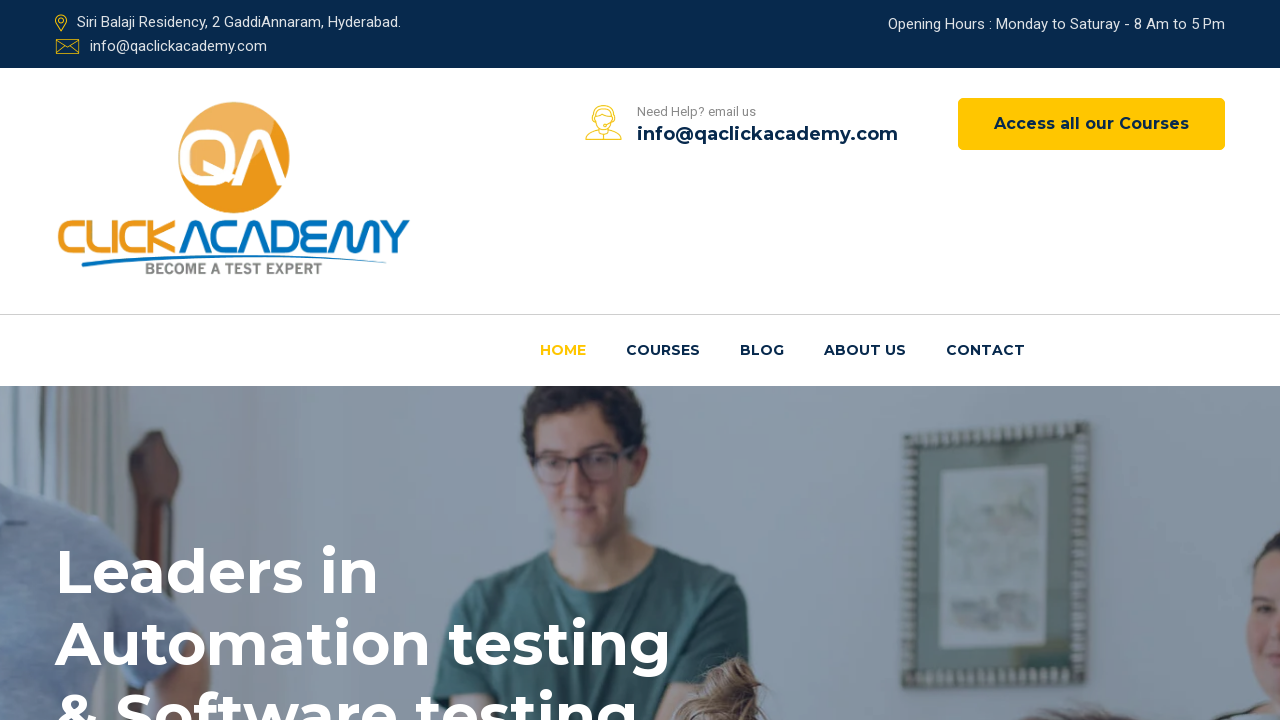